Tests Python.org search functionality by searching for "getting started", clicking on a search result link, and verifying the date on the resulting page.

Starting URL: https://www.python.org

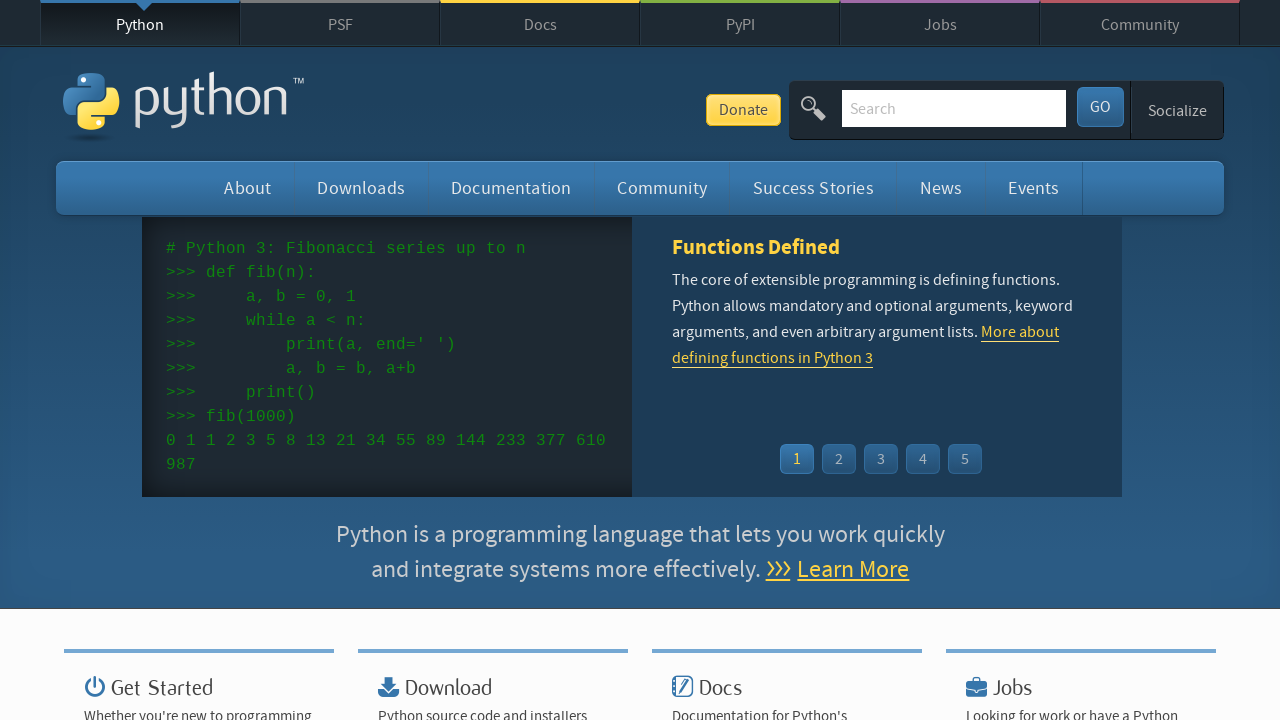

Filled search field with 'getting started' on #id-search-field
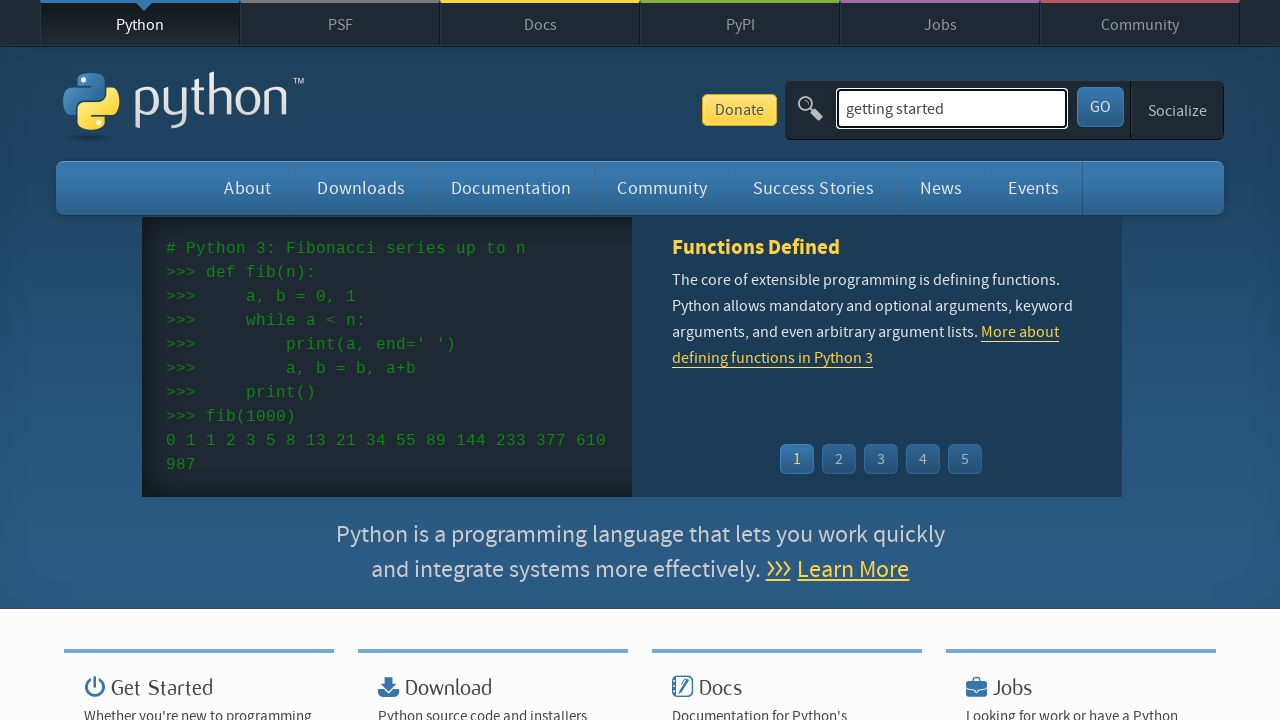

Pressed Enter to submit search on #id-search-field
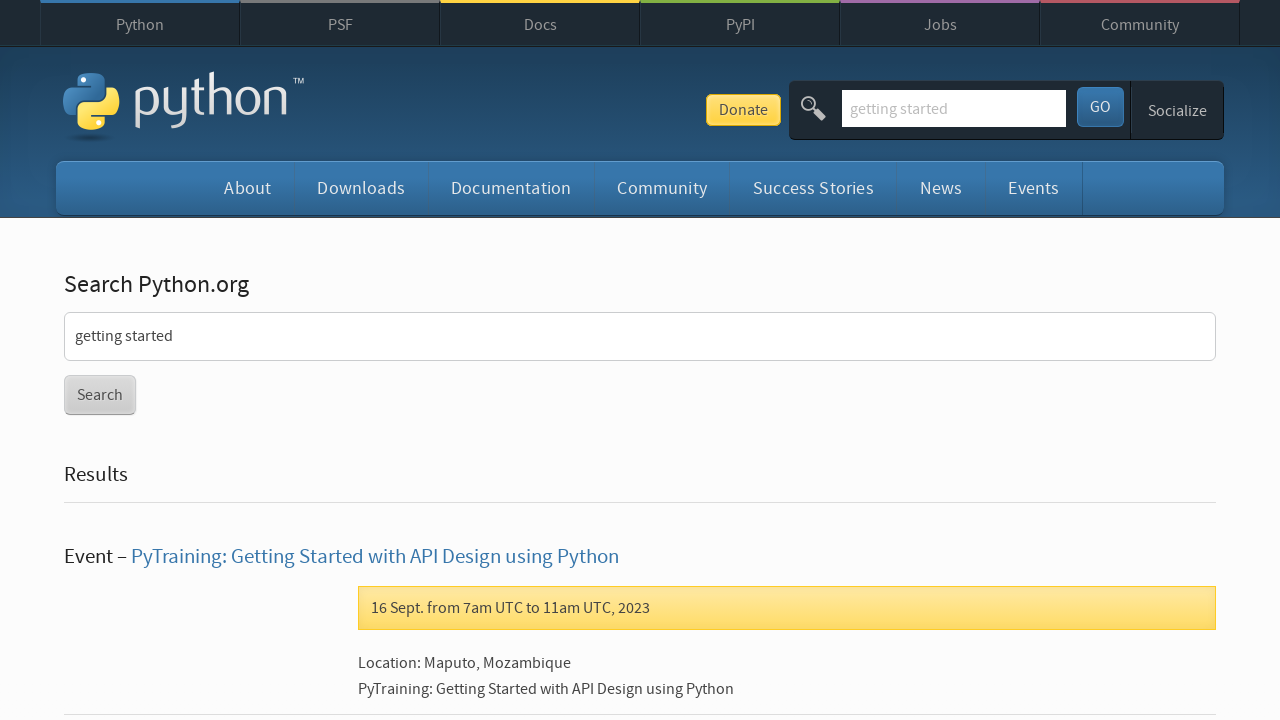

Clicked on 'PyTraining: Getting Started with API Design using Python' search result at (375, 557) on text=PyTraining: Getting Started with API Design using Python
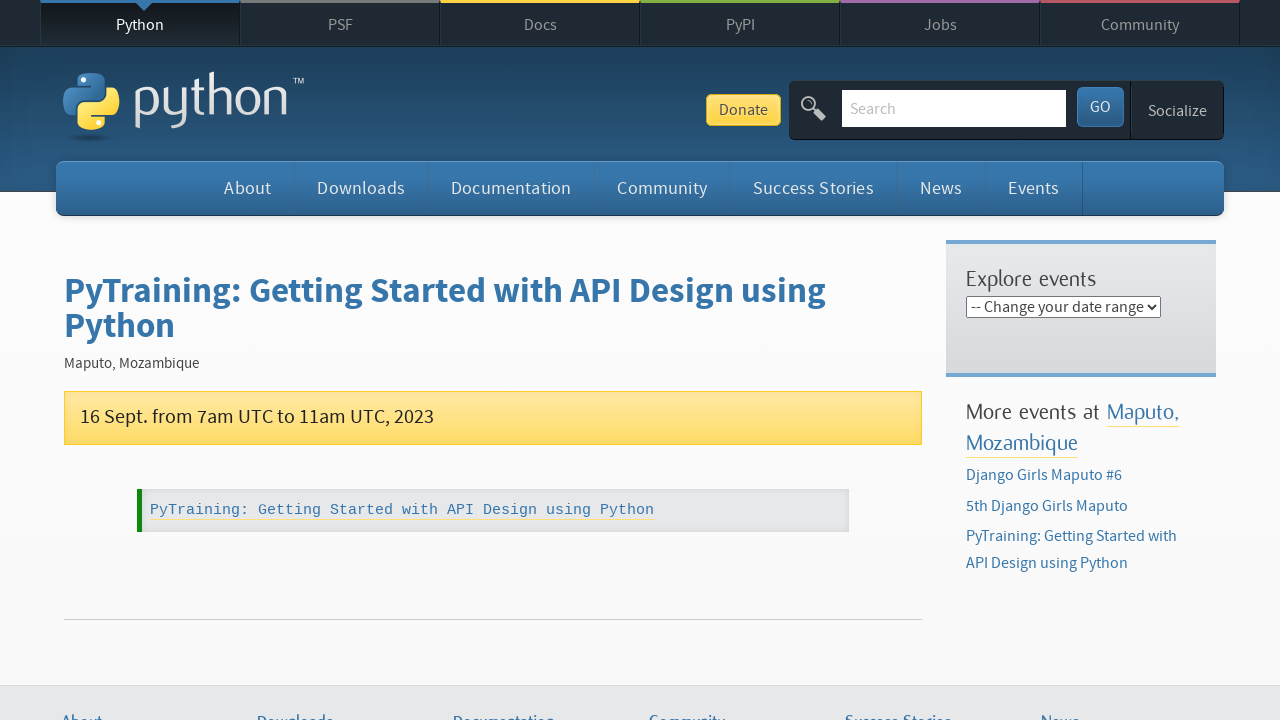

Date element loaded on results page
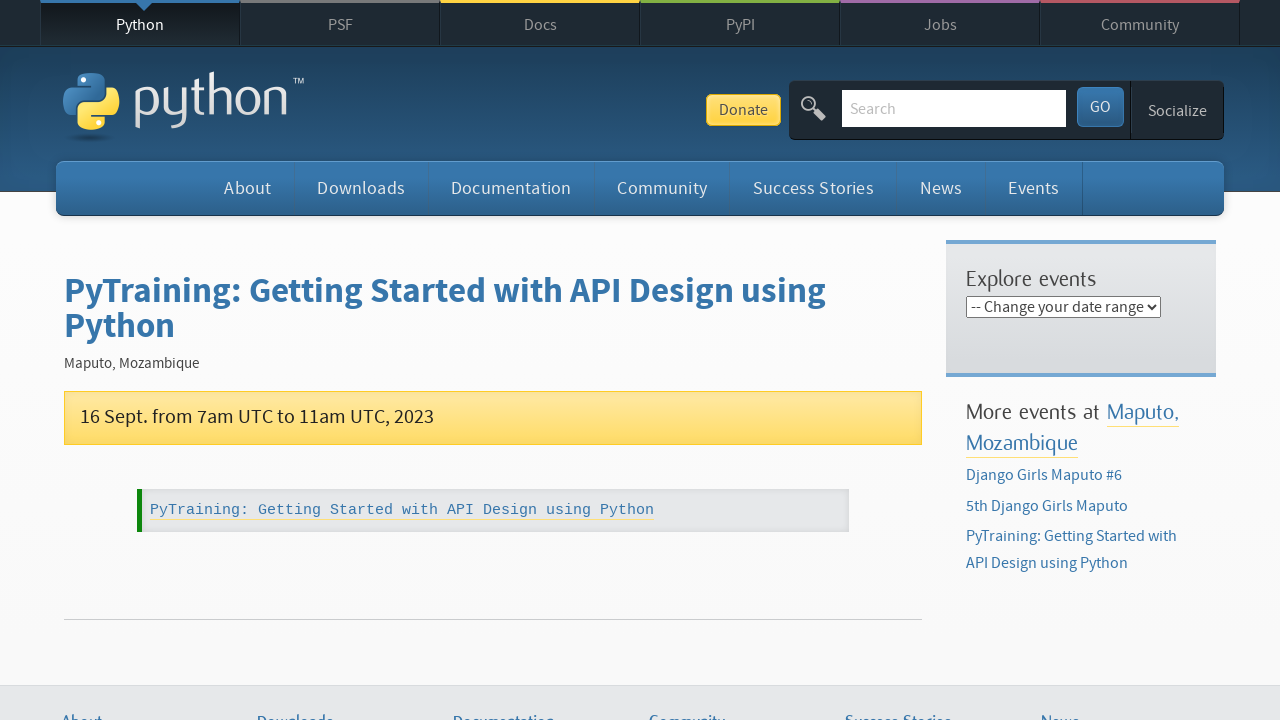

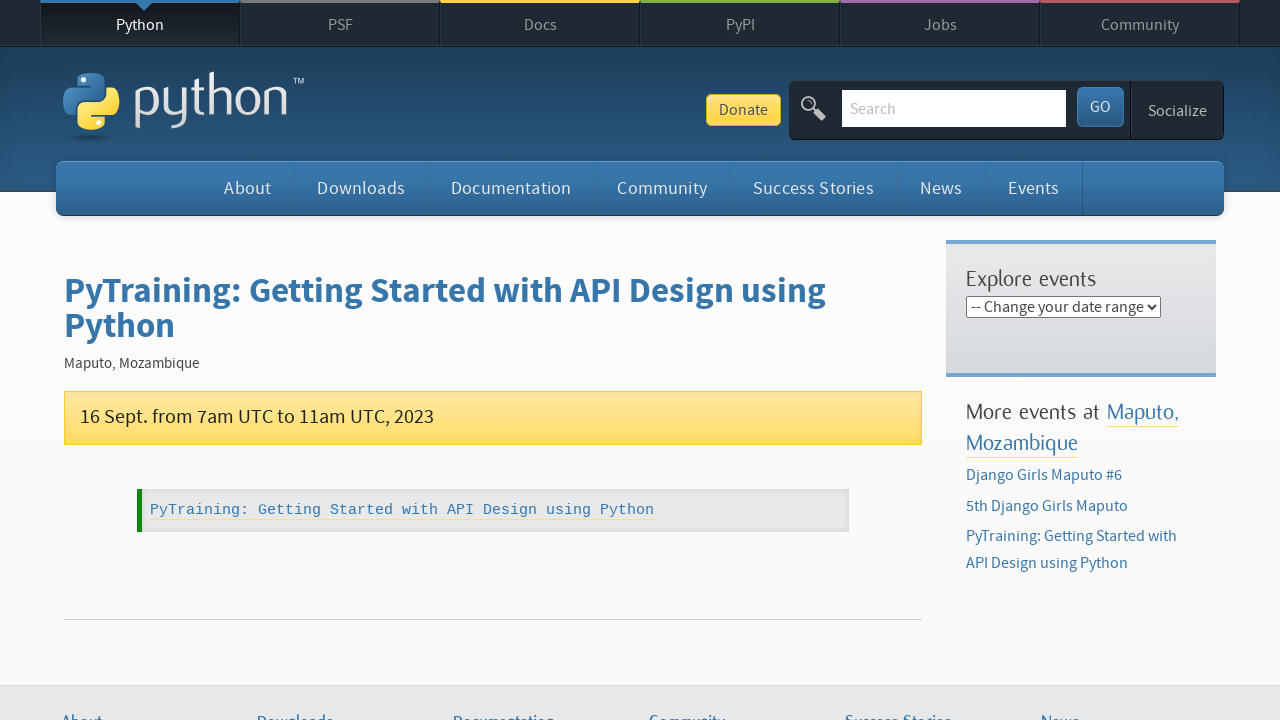